Tests zip code validation with empty input and verifies the error message

Starting URL: https://www.sharelane.com/cgi-bin/register.py

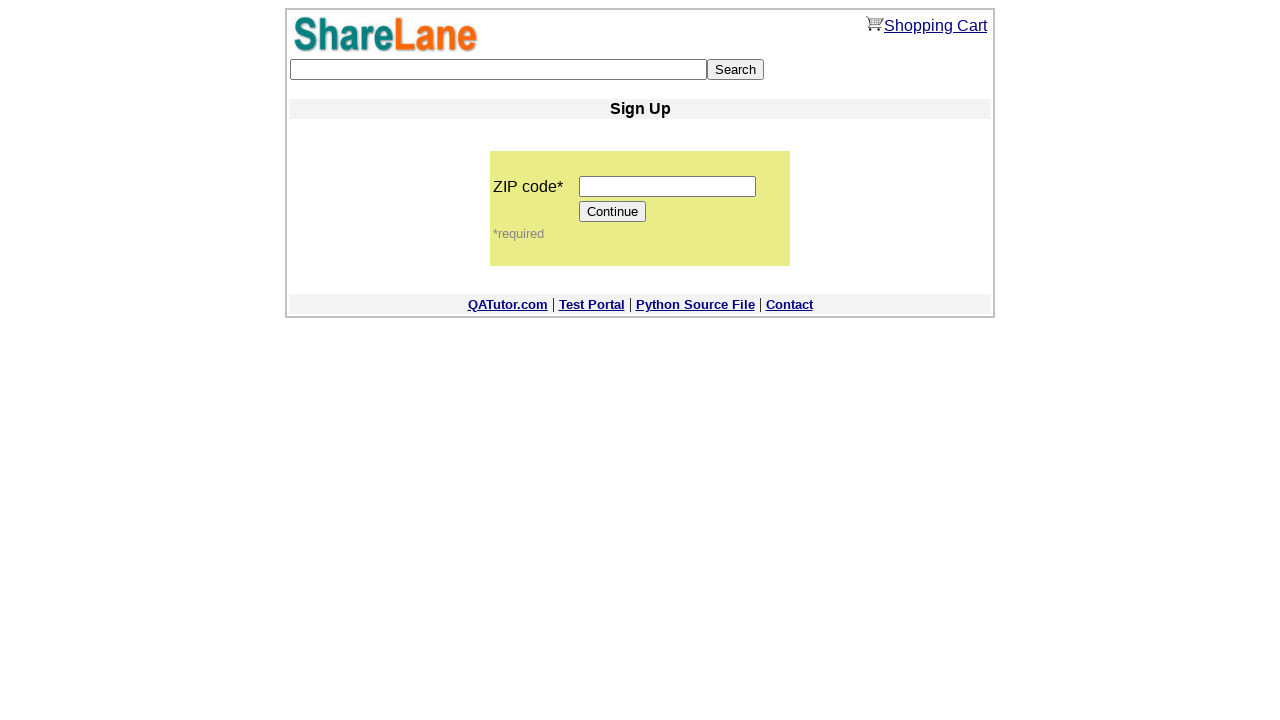

Navigated to ShareLane registration page
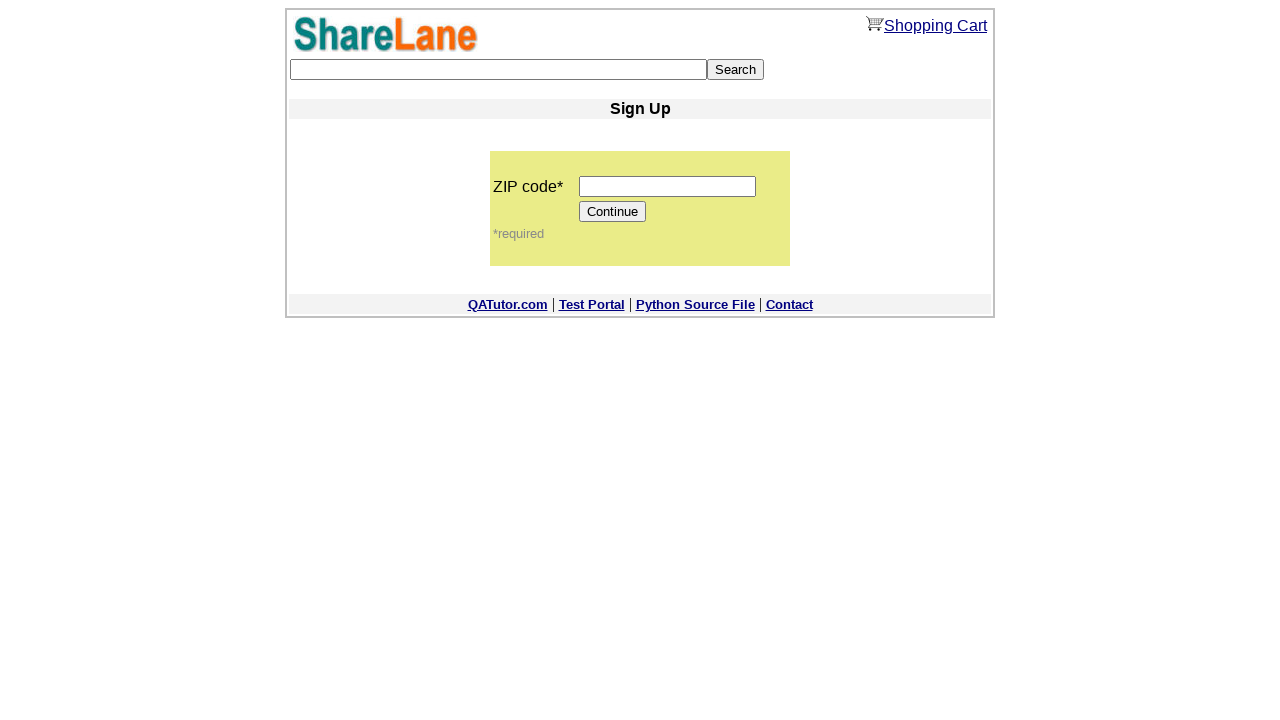

Left zip code field empty on input[name='zip_code']
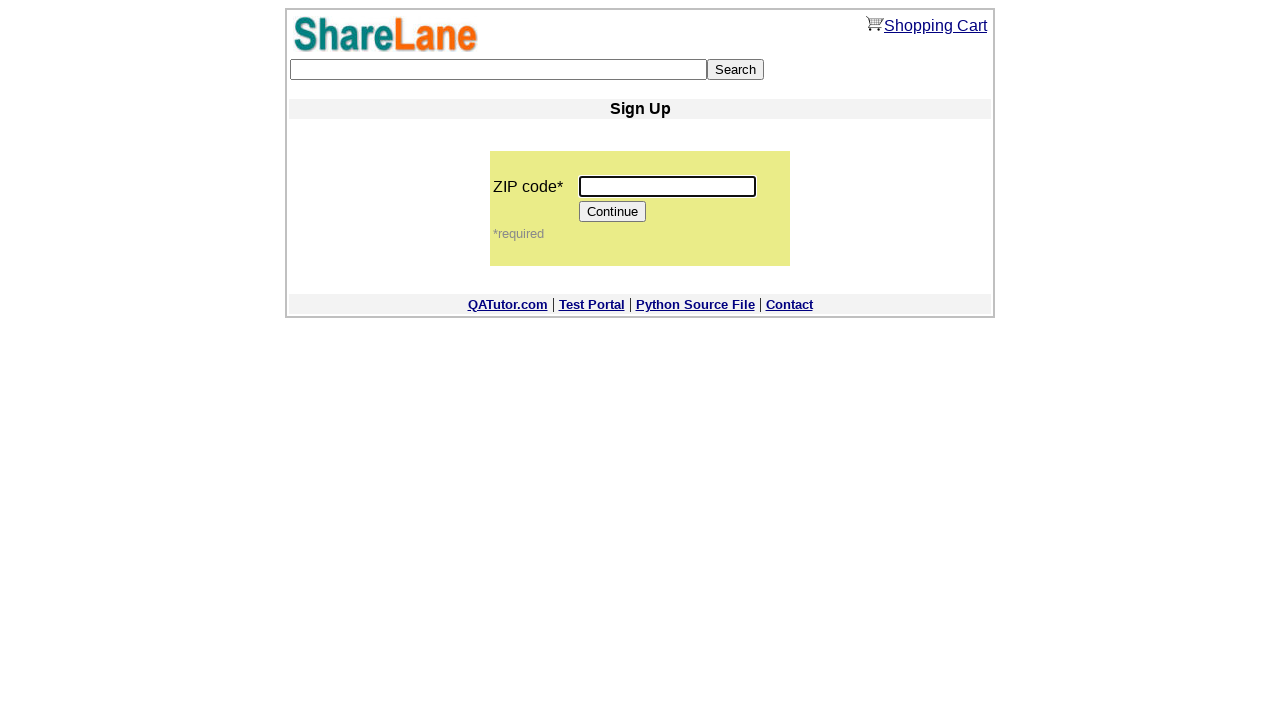

Clicked Continue button with empty zip code at (613, 212) on input[value='Continue']
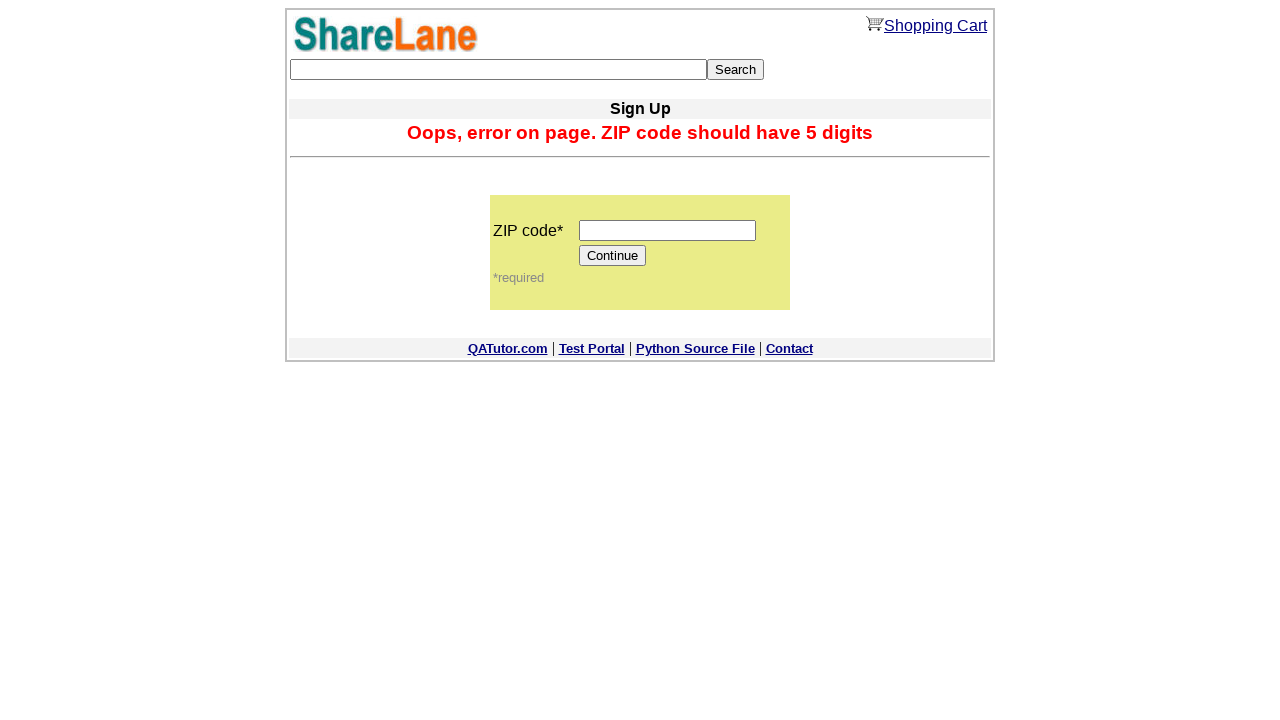

Error message appeared on page
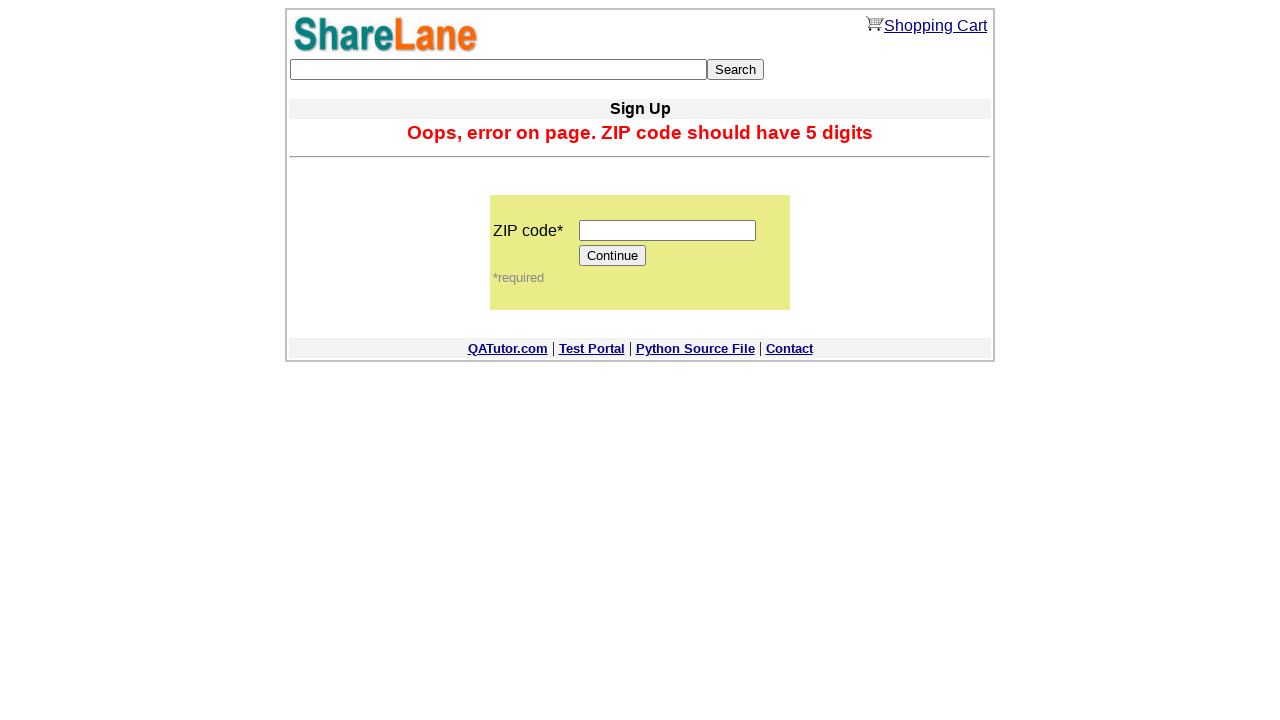

Verified error message contains 'zip code' text
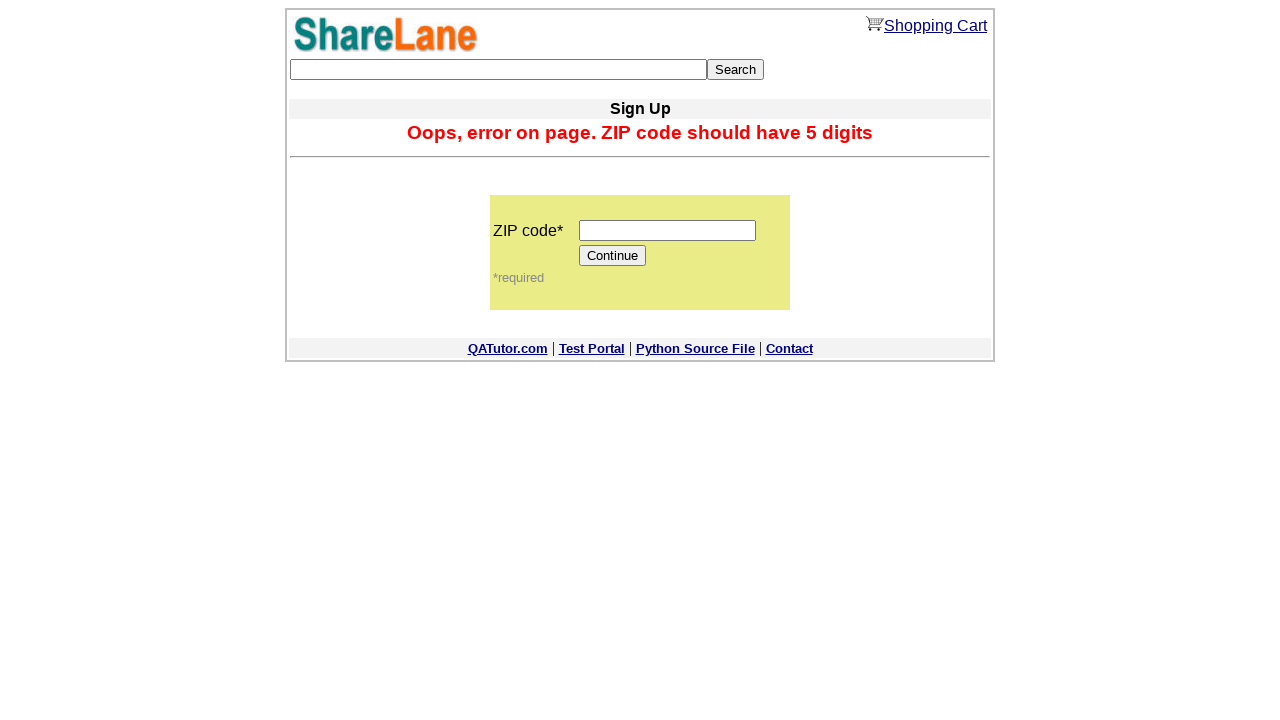

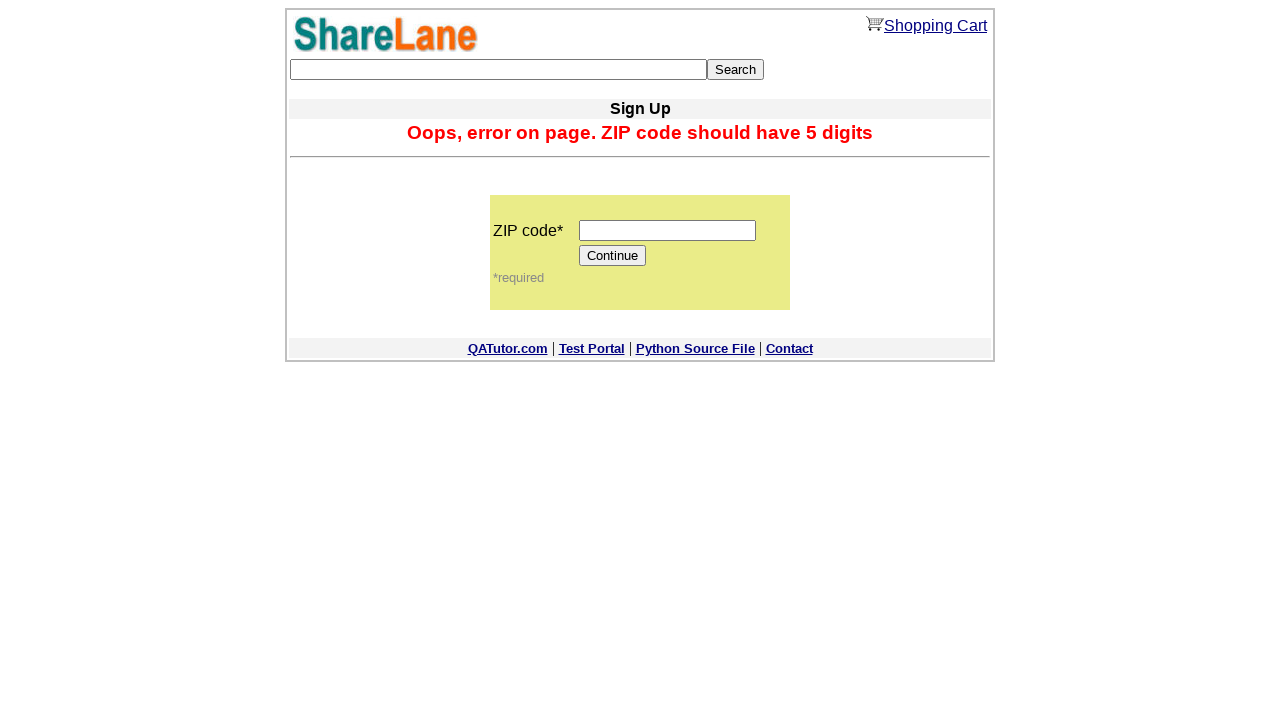